Navigates to a practice automation page, scrolls down to a table, and extracts information about the table structure including row count, column count, and data from a specific row

Starting URL: https://www.rahulshettyacademy.com/AutomationPractice/

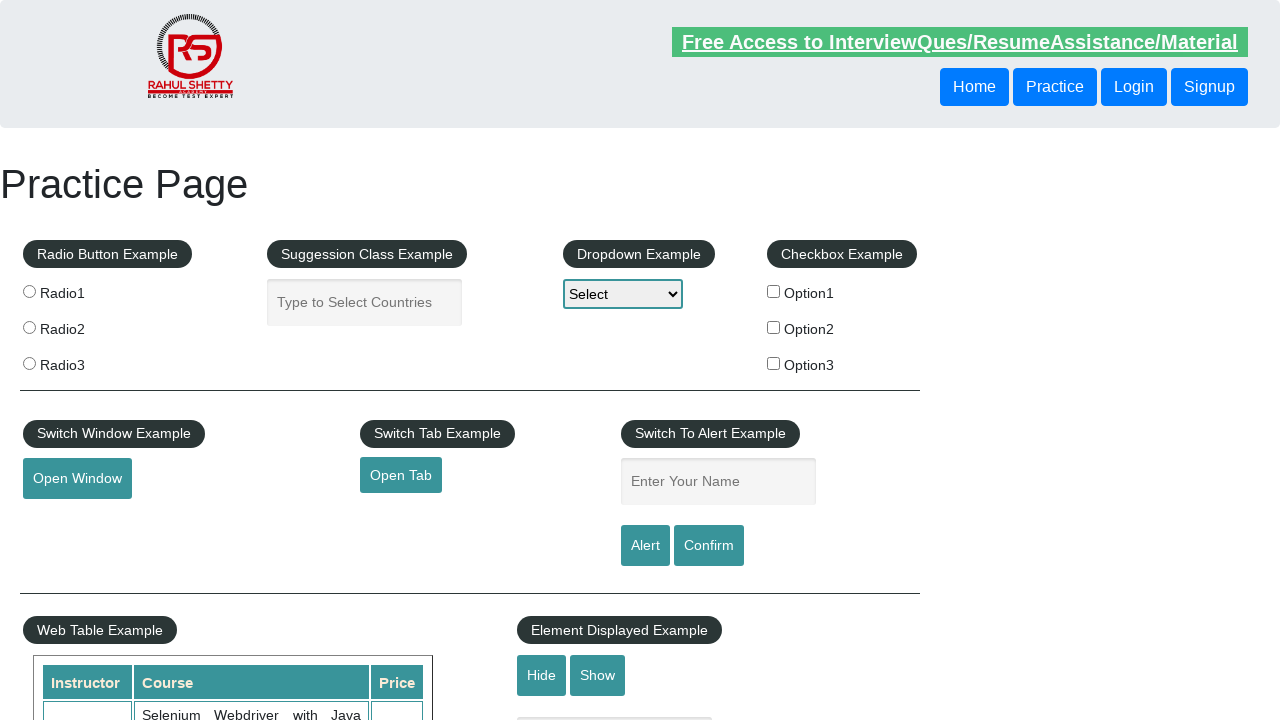

Scrolled down 500 pixels to reveal the table
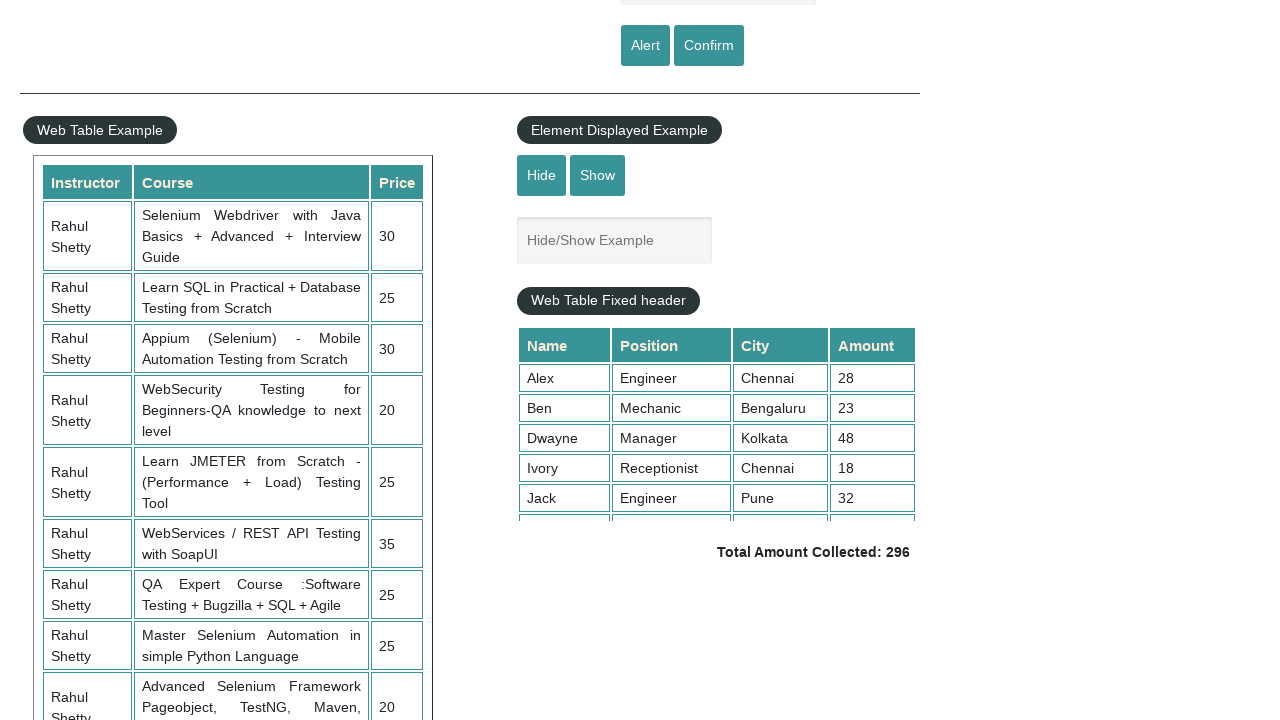

Waited for table with name 'courses' to be visible
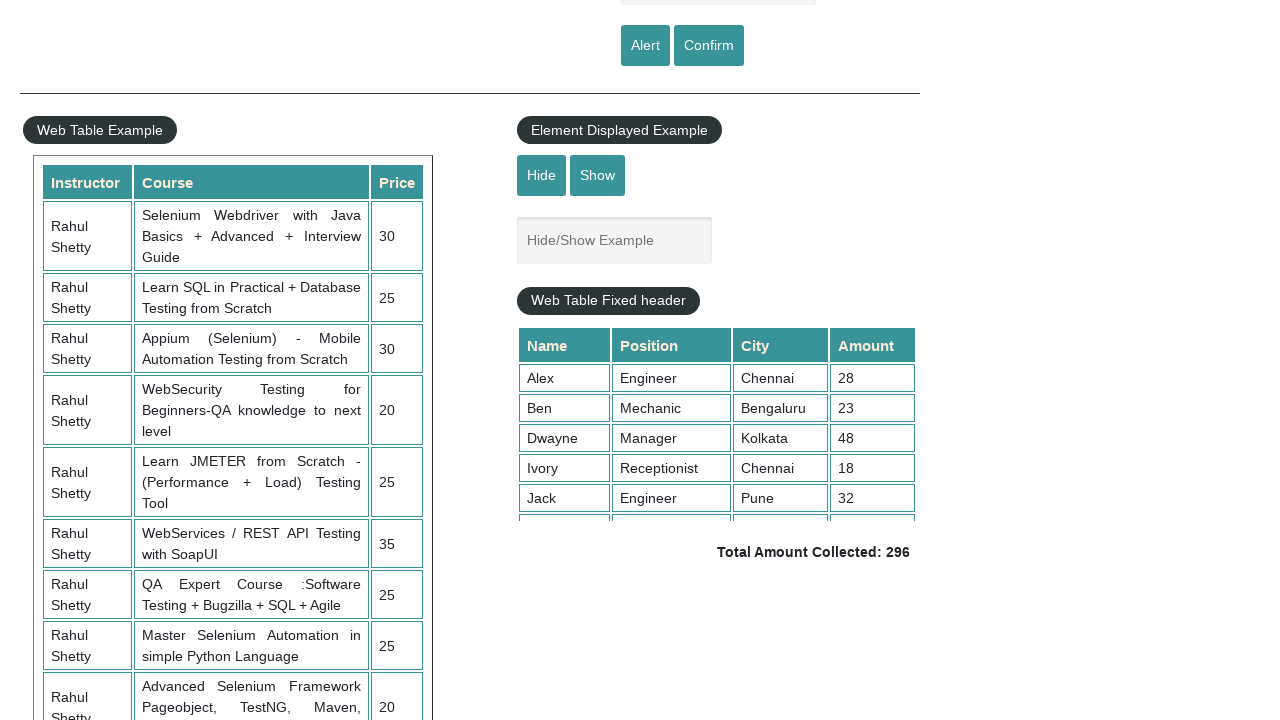

Extracted row count from table: 11 rows
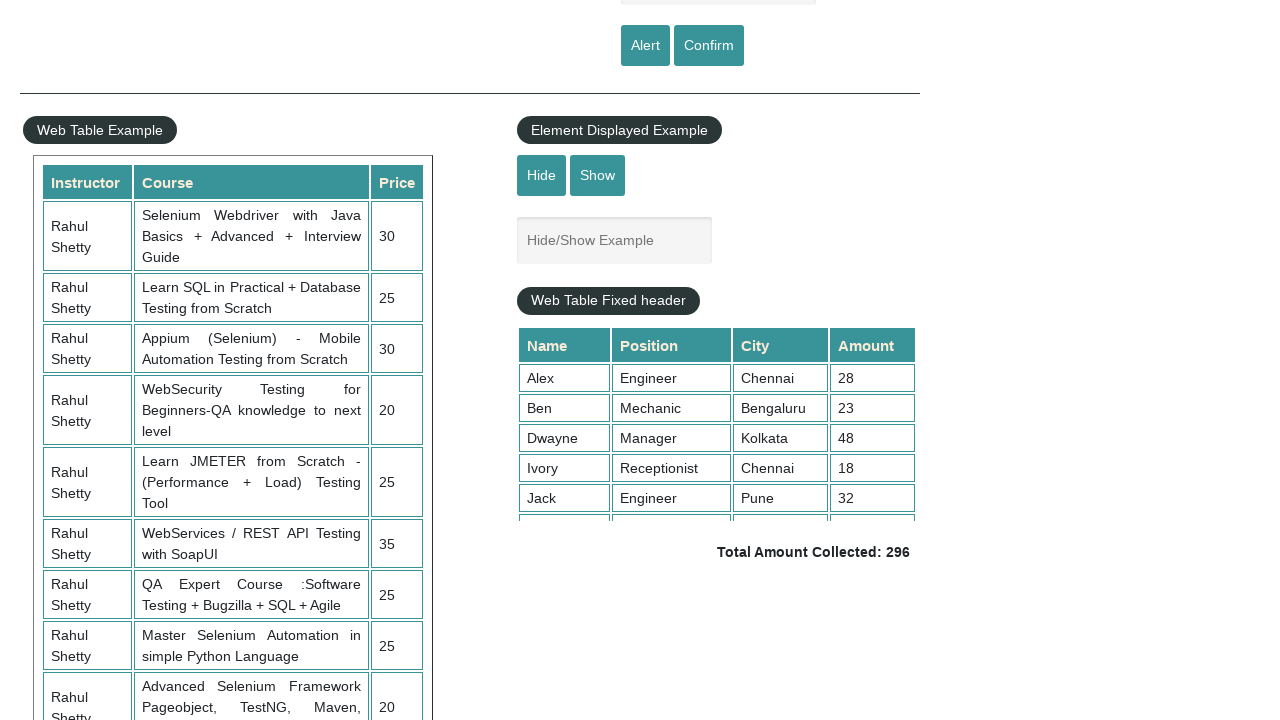

Extracted column count from table header: 3 columns
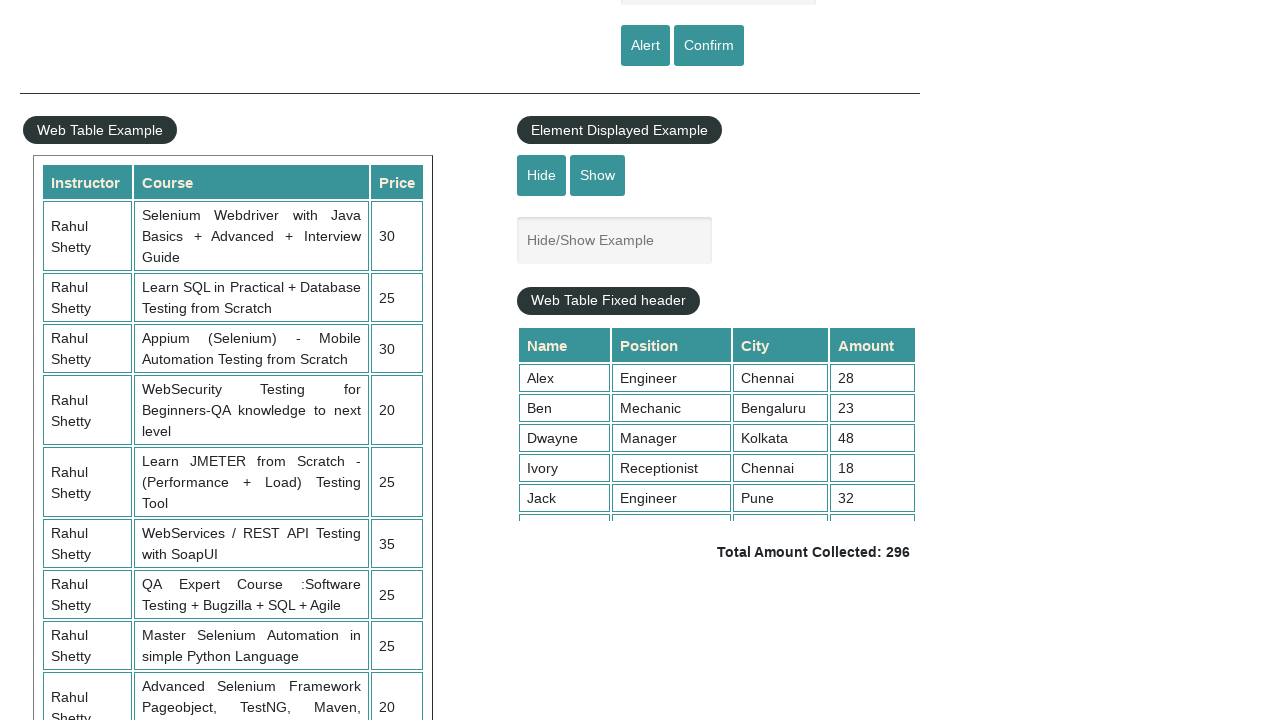

Extracted text content from 3rd row of table: 
                            Rahul Shetty
                            Learn SQL in Practical + Database Testing from Scratch
                            25
                        
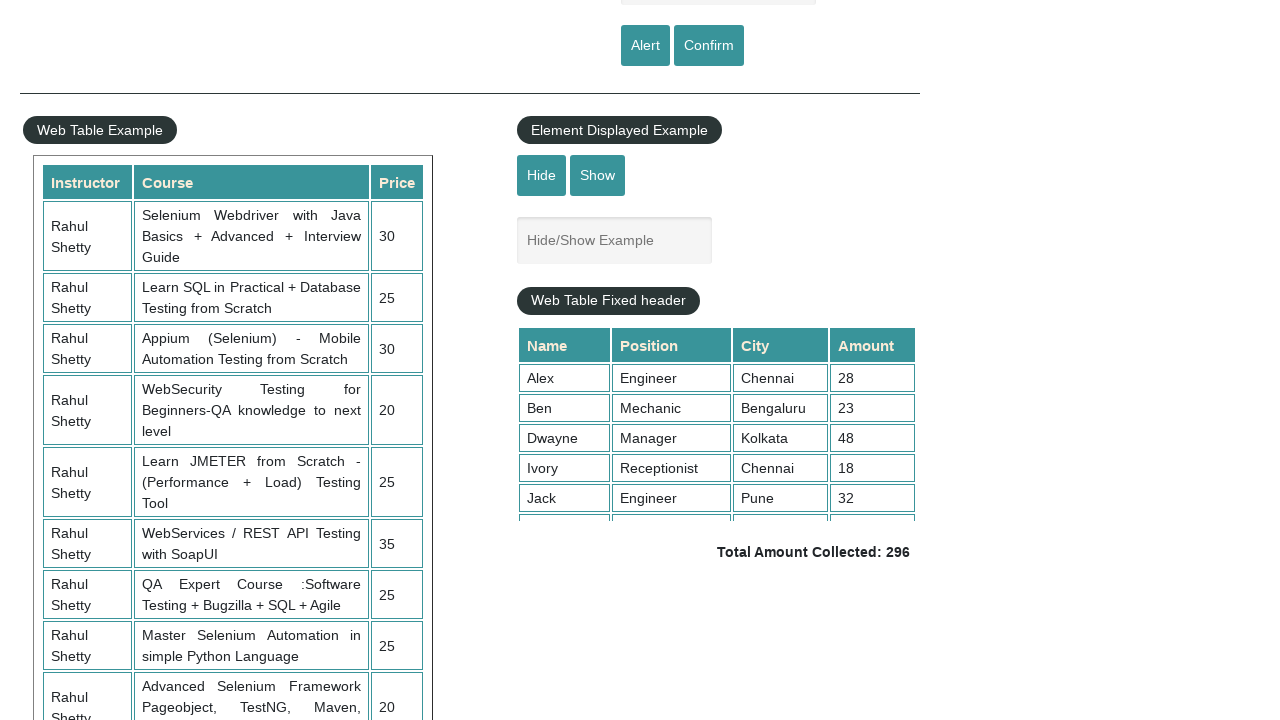

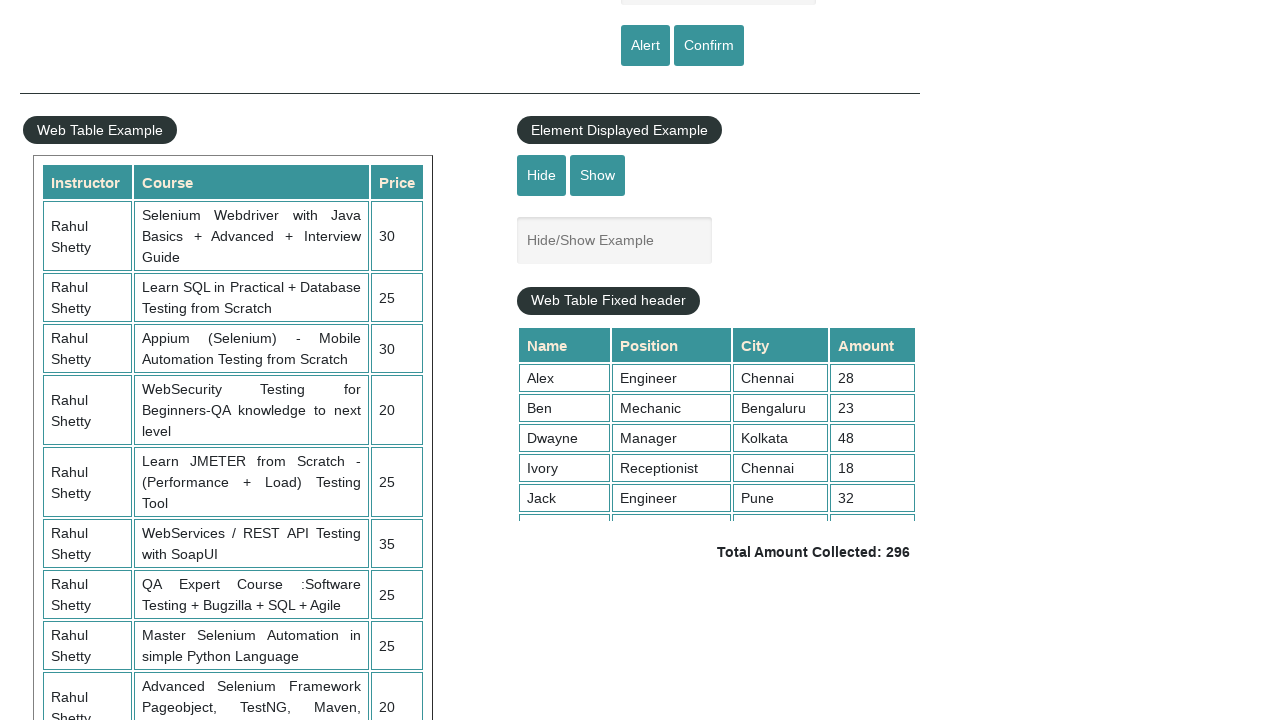